Tests the project carousel functionality by clicking next and previous arrows to navigate between project cards and verifying the carousel transforms correctly

Starting URL: https://jgmedellin.vercel.app/#projects

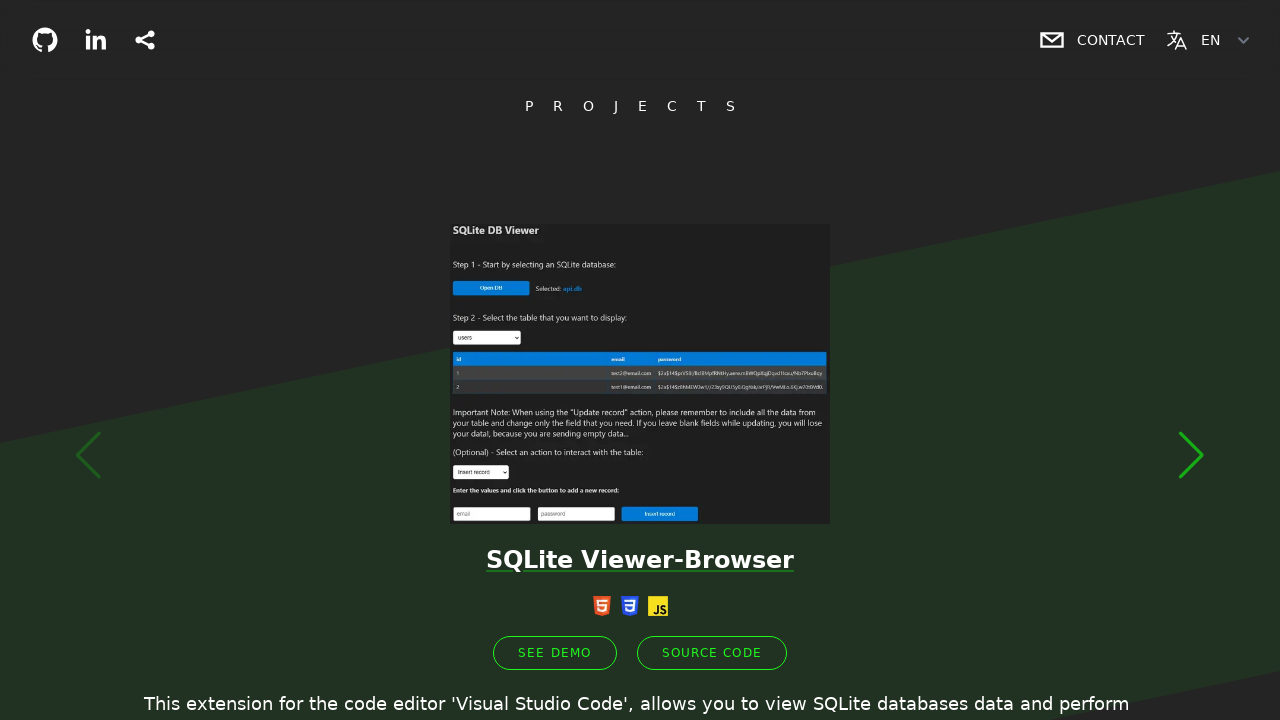

Waited for project carousel to load
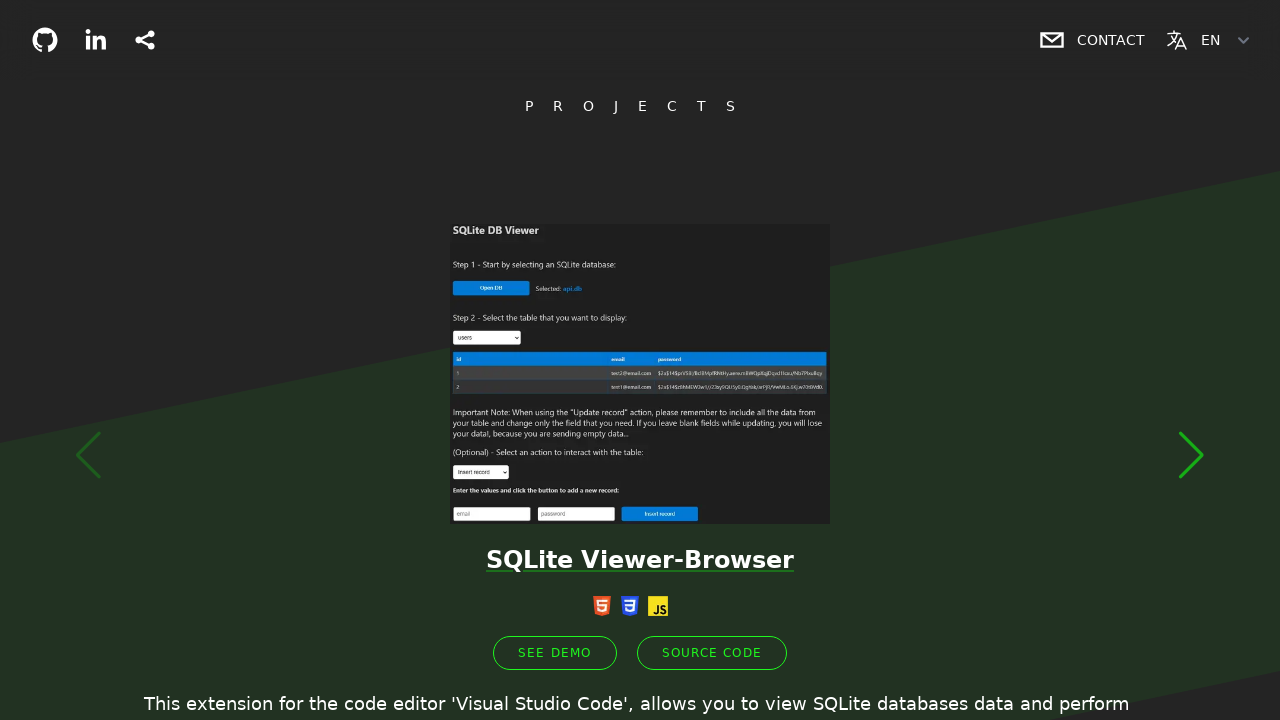

Clicked next arrow button to advance carousel at (1191, 455) on .relative > .swiper > .swiper-button-next
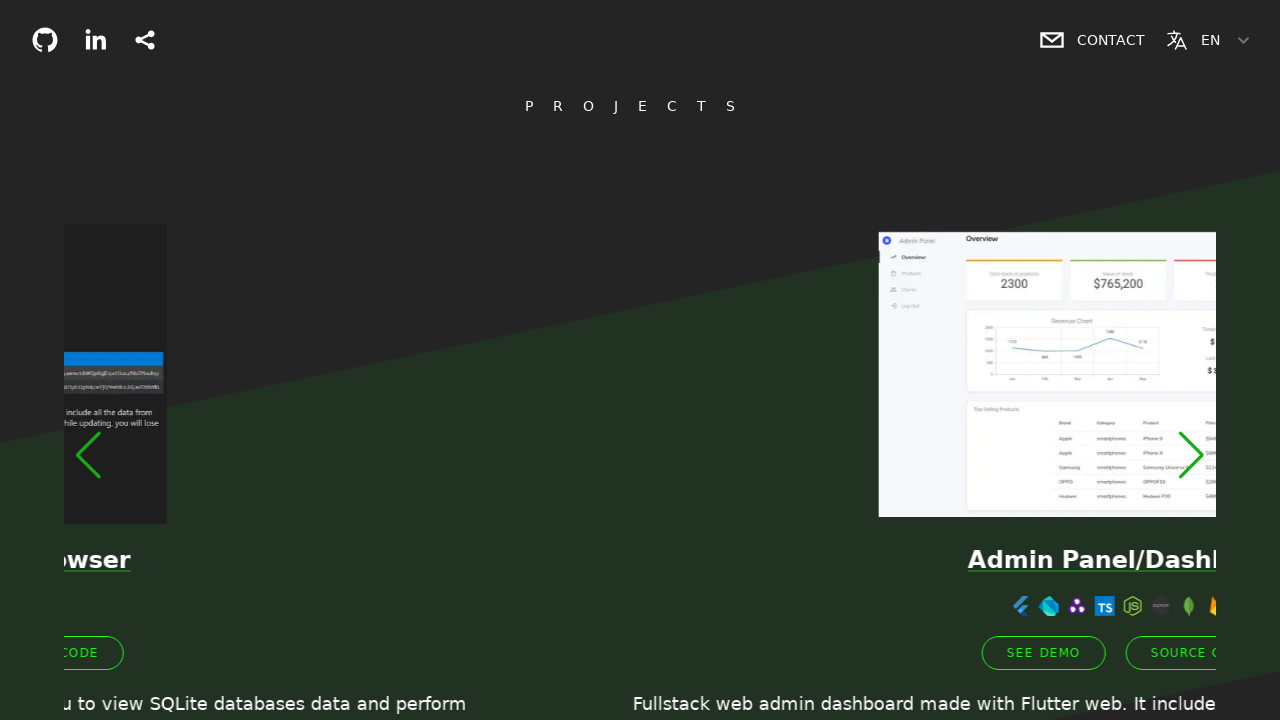

Waited for carousel animation to complete
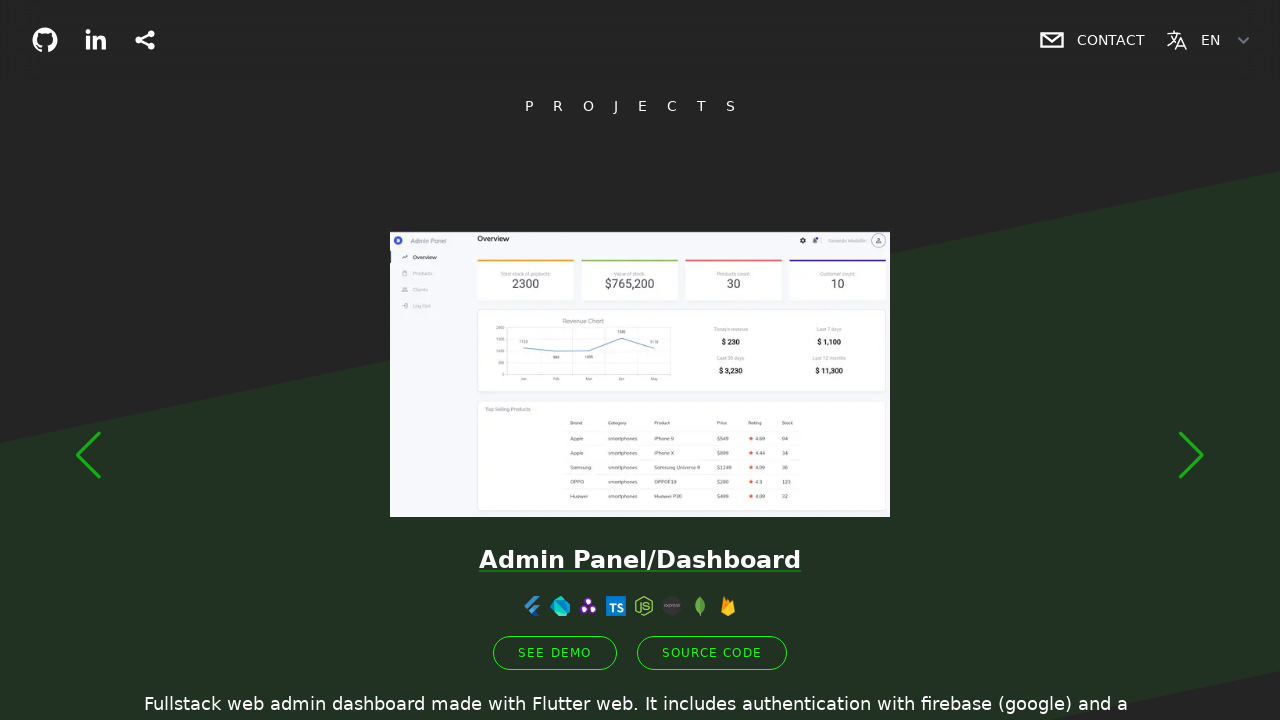

Retrieved transform style to verify carousel moved
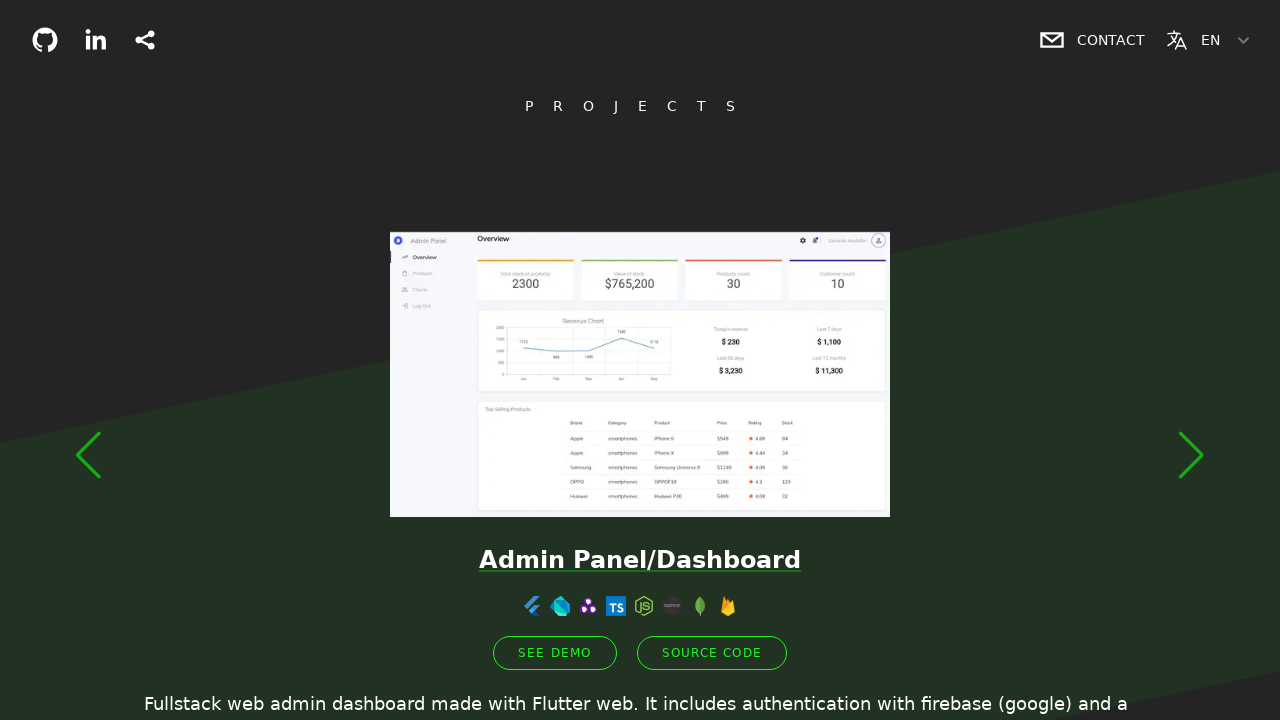

Clicked previous arrow button to go back at (89, 455) on .relative > .swiper > .swiper-button-prev
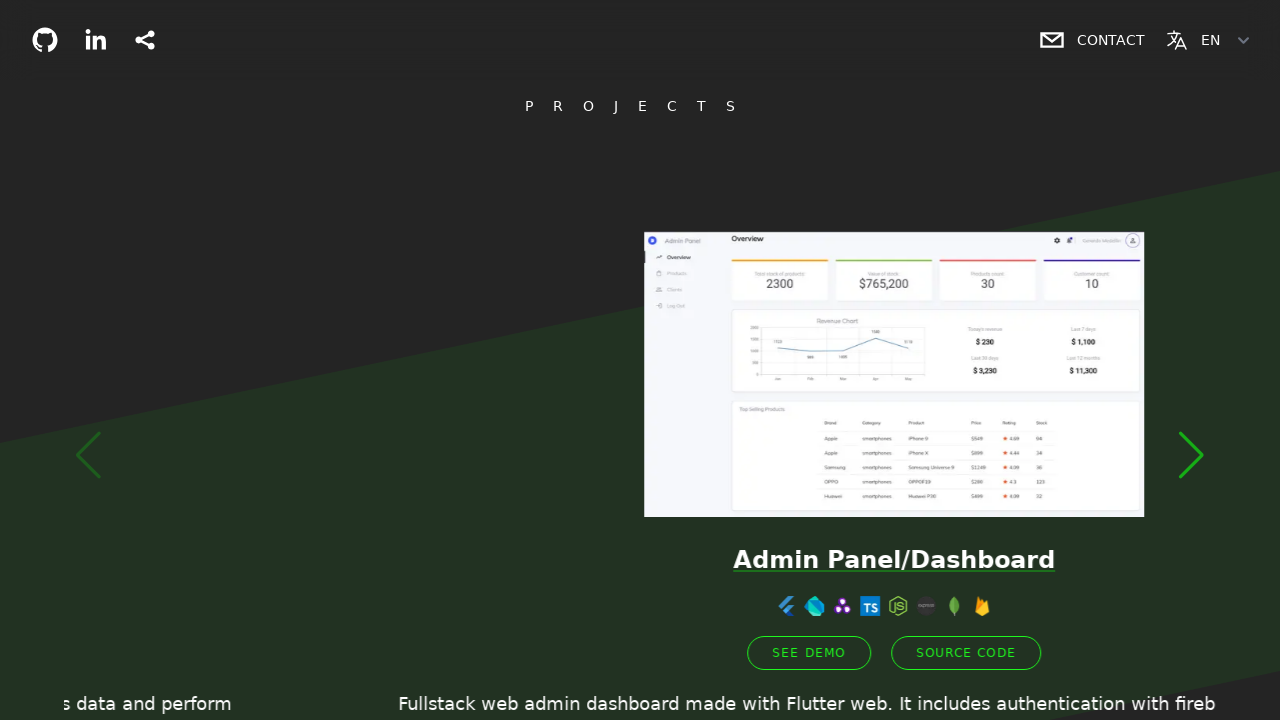

Waited for carousel animation to complete
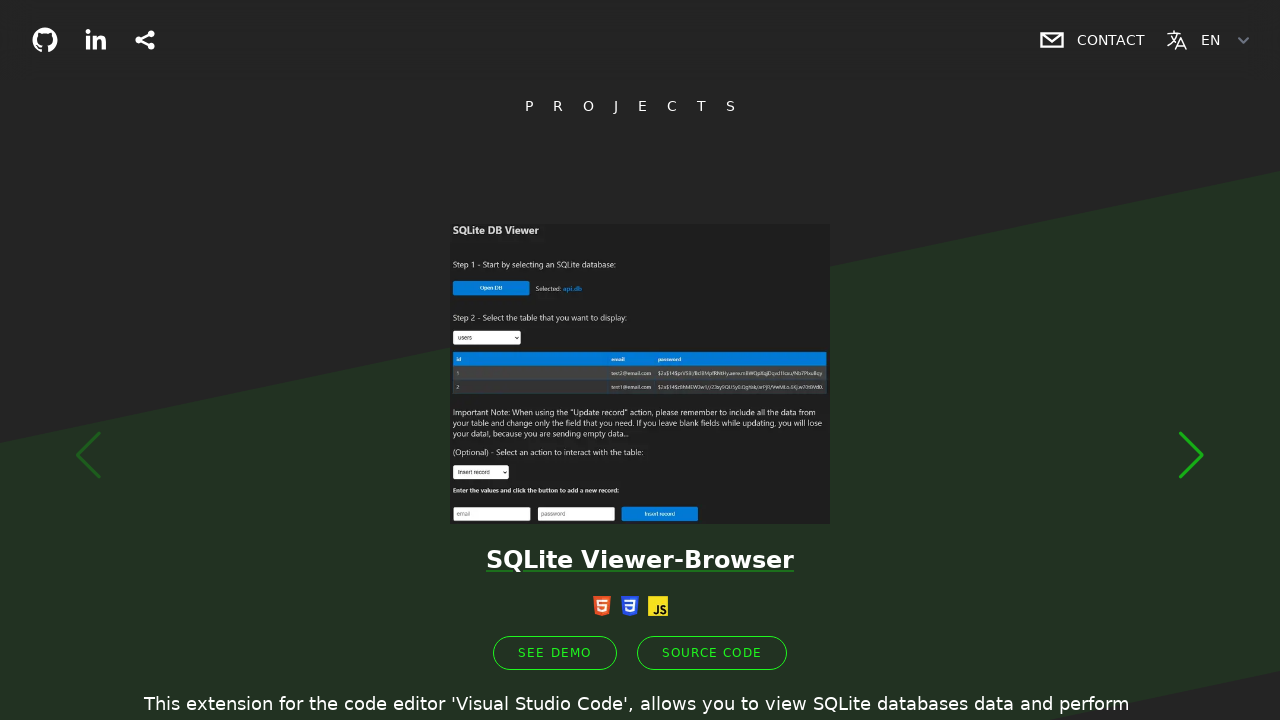

Verified carousel returned to initial position
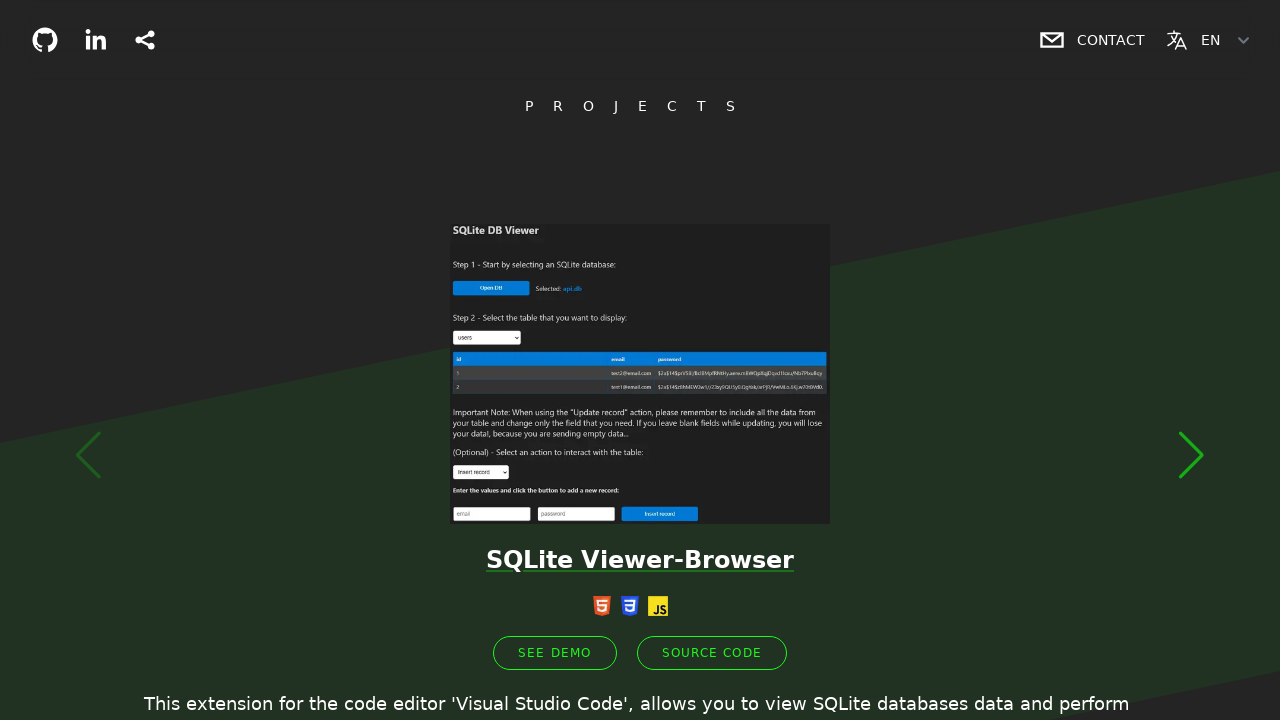

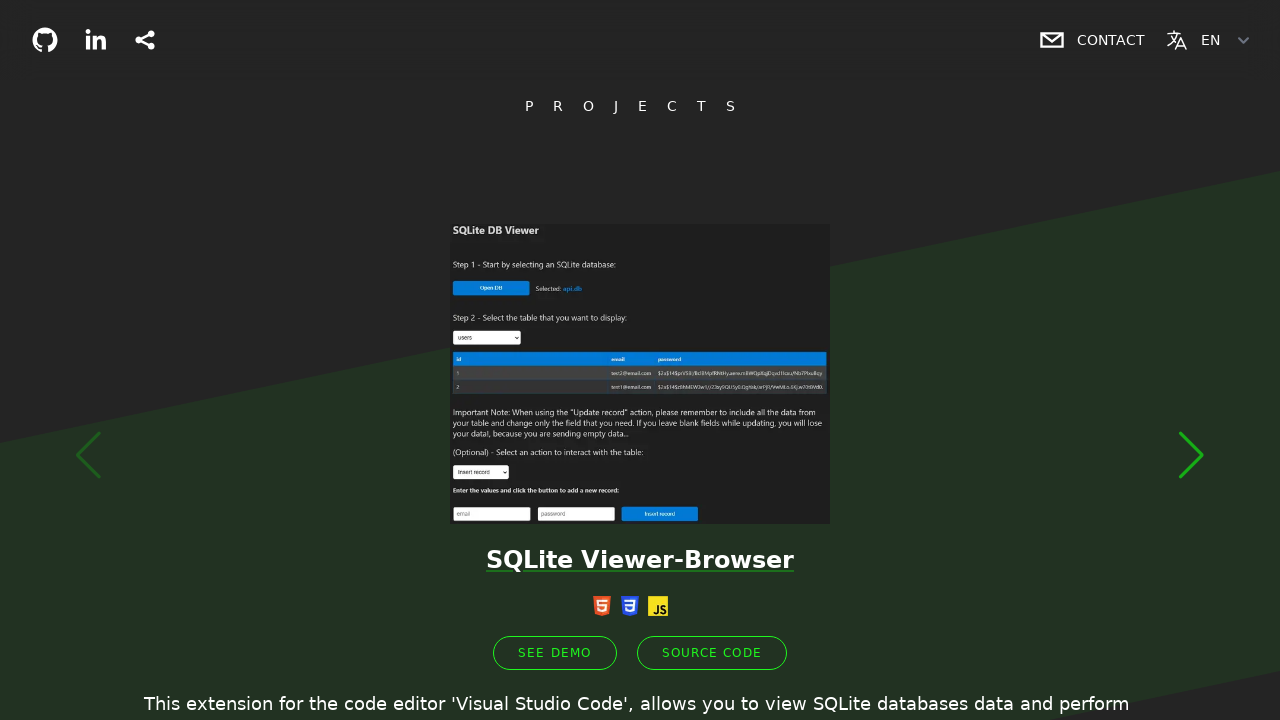